Tests mouse right-click functionality by right-clicking on a button element to trigger a context menu

Starting URL: https://swisnl.github.io/jQuery-contextMenu/demo.html

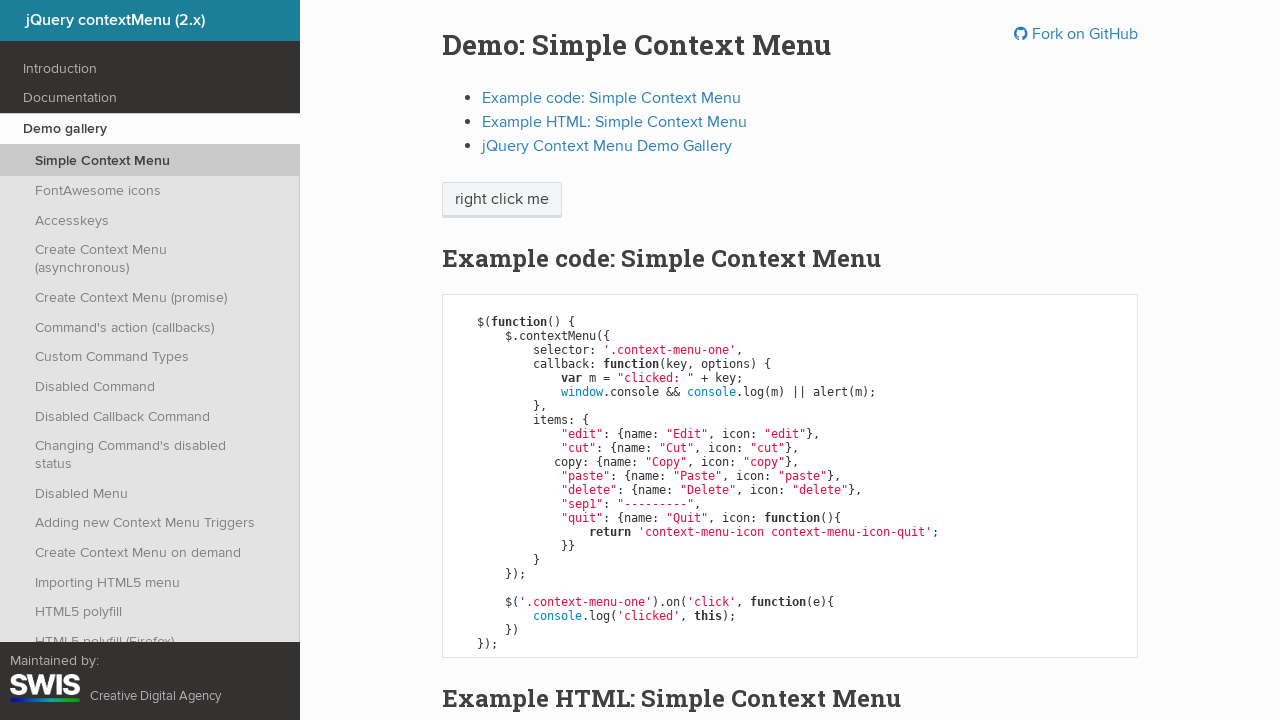

Located the 'right click me' button element
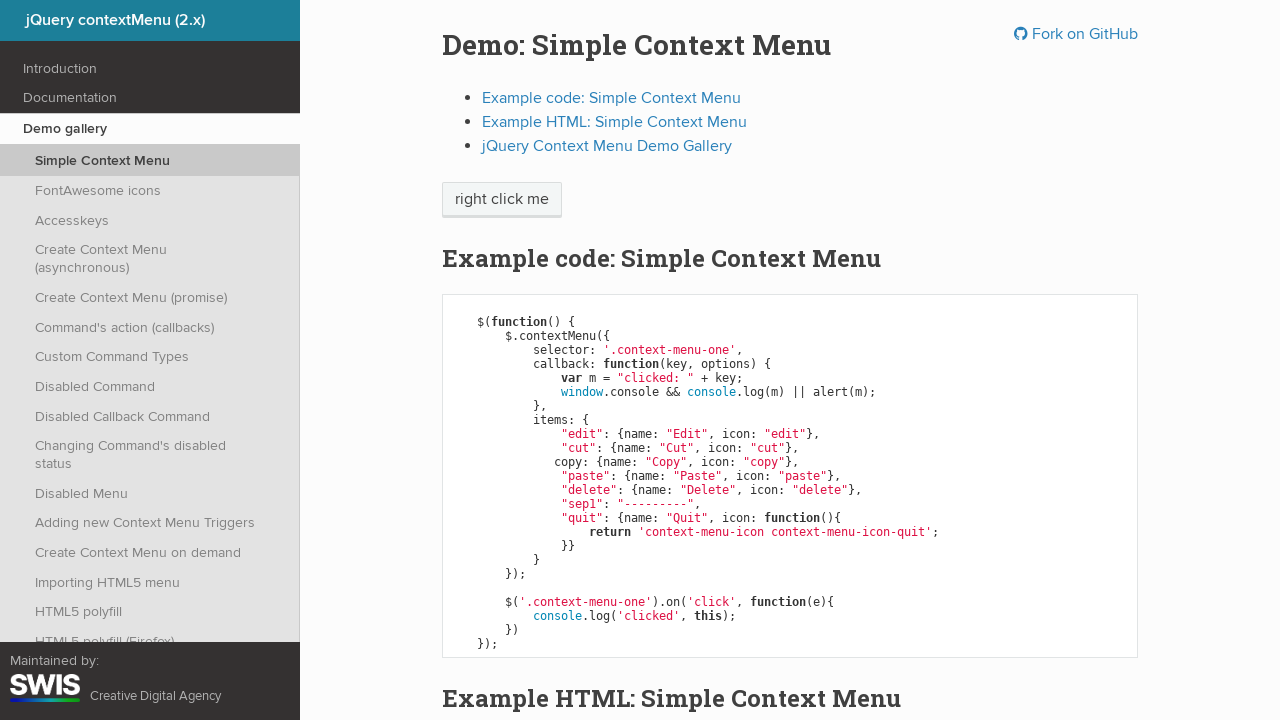

Performed right-click on the button element at (502, 200) on xpath=//span[normalize-space()="right click me"]
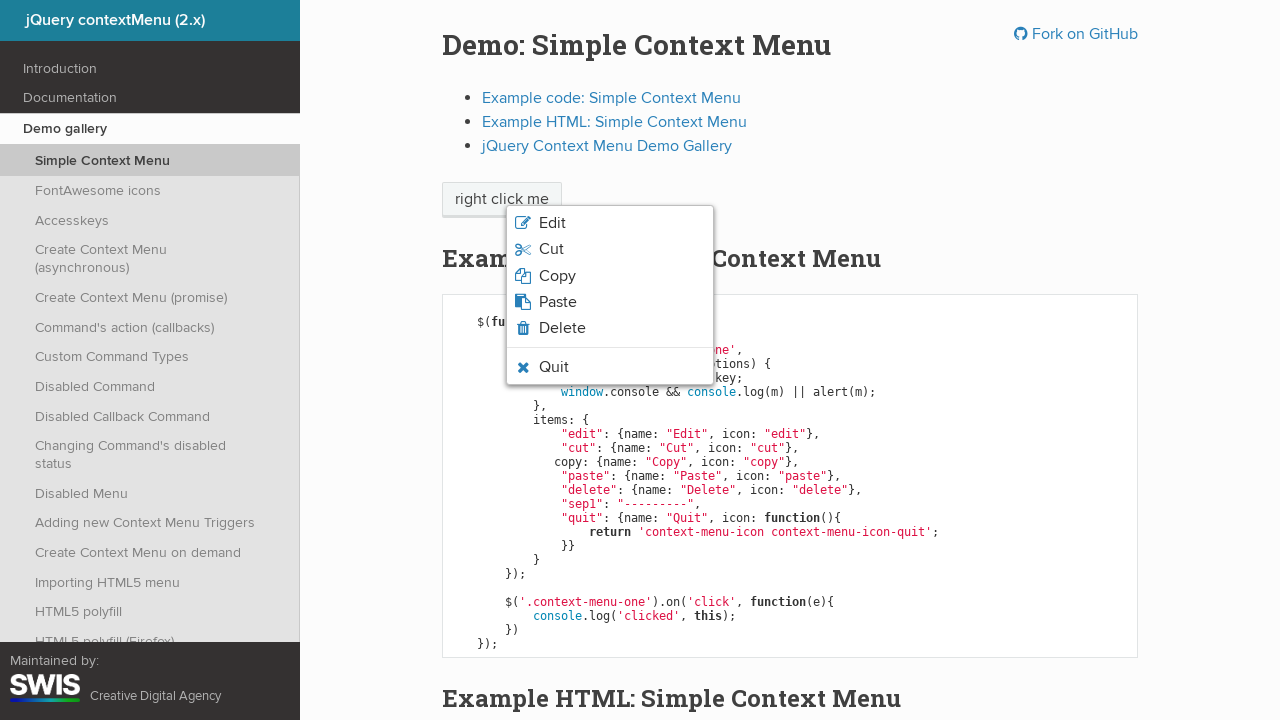

Context menu appeared after right-click
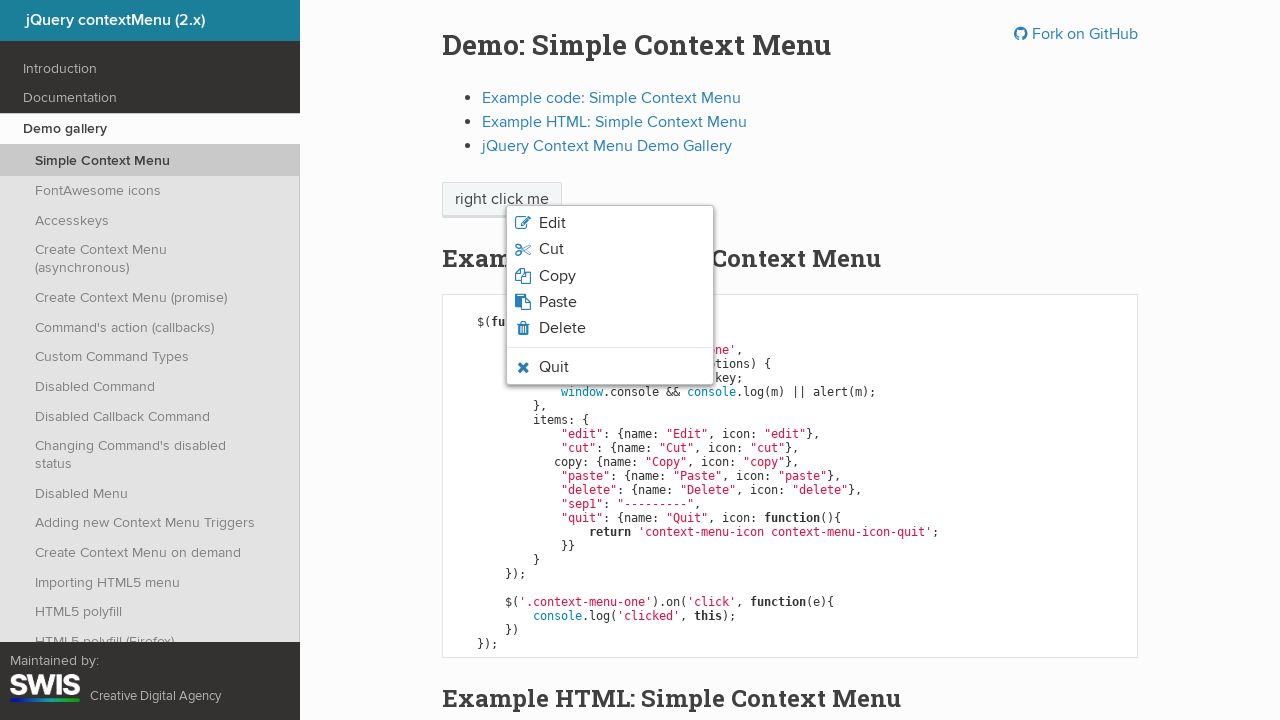

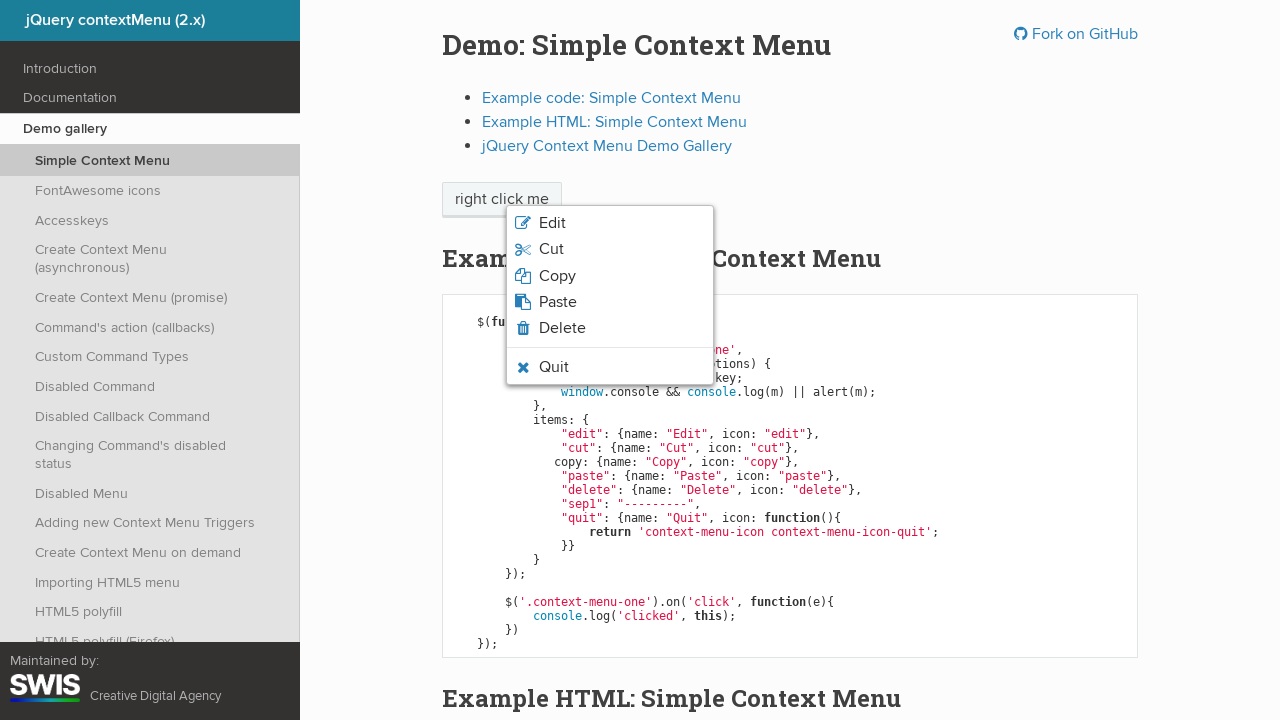